Navigates to VWO app page and clicks on the "Start a free trial" link

Starting URL: https://app.vwo.com

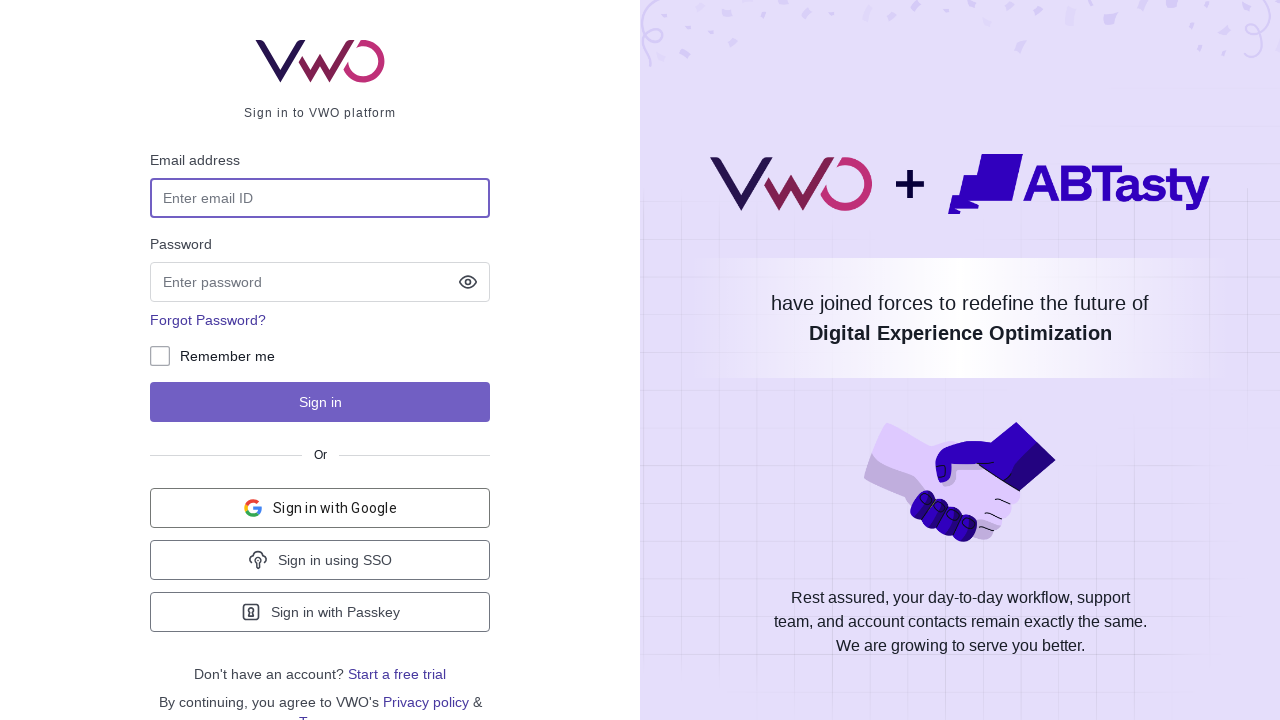

Navigated to VWO app page at https://app.vwo.com
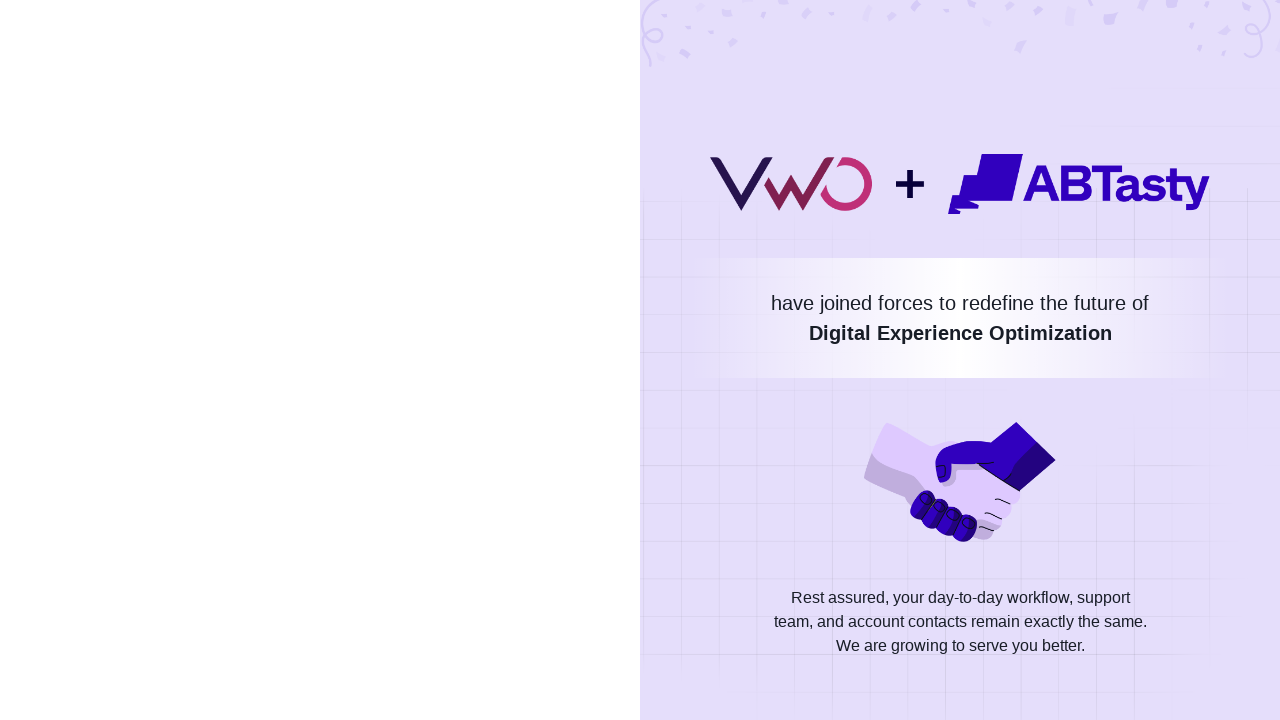

Clicked on 'Start a free trial' link at (397, 674) on a:has-text('Start a free trial')
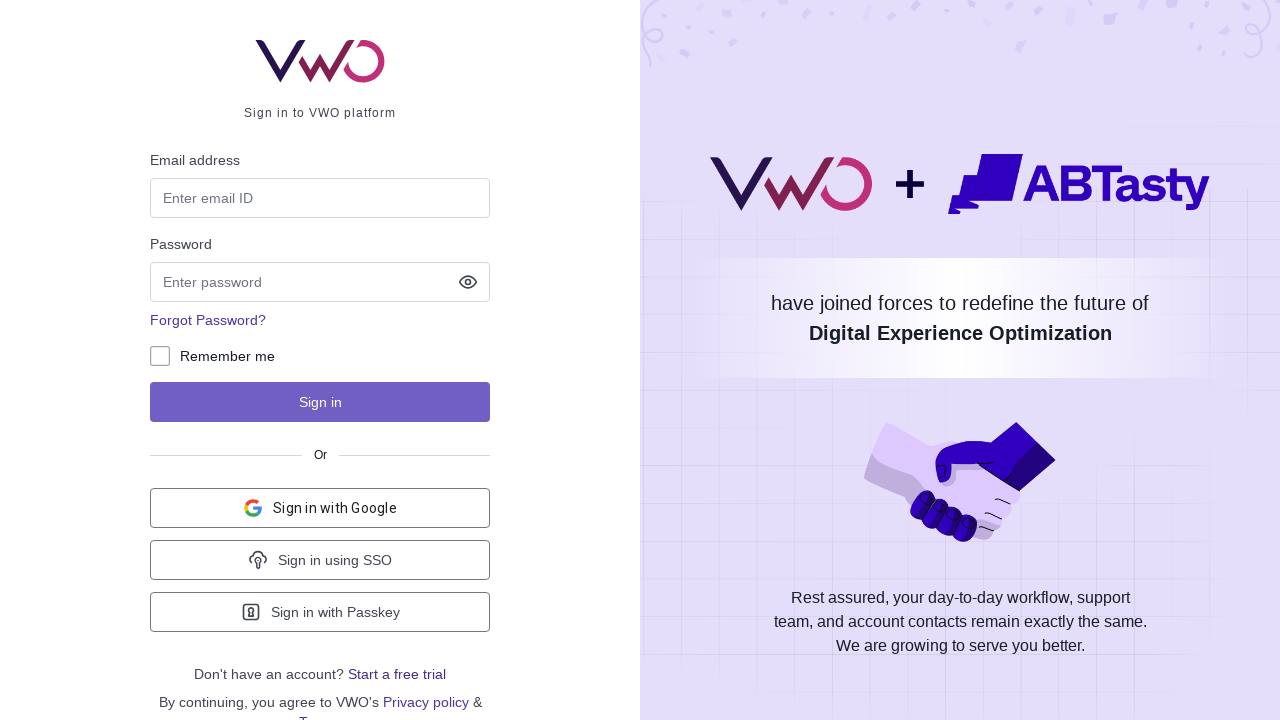

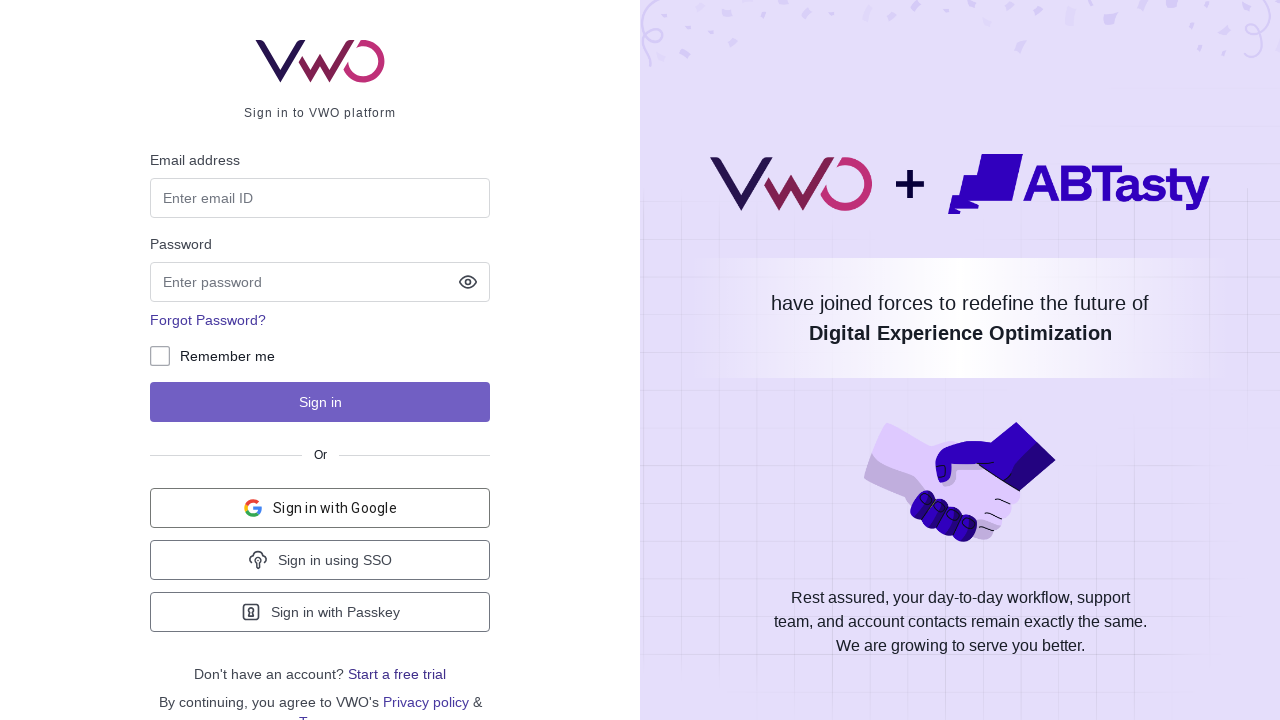